Tests the enable/disable state of a UI element by clicking a radio button and verifying that it changes the style attribute of another element

Starting URL: https://rahulshettyacademy.com/dropdownsPractise/

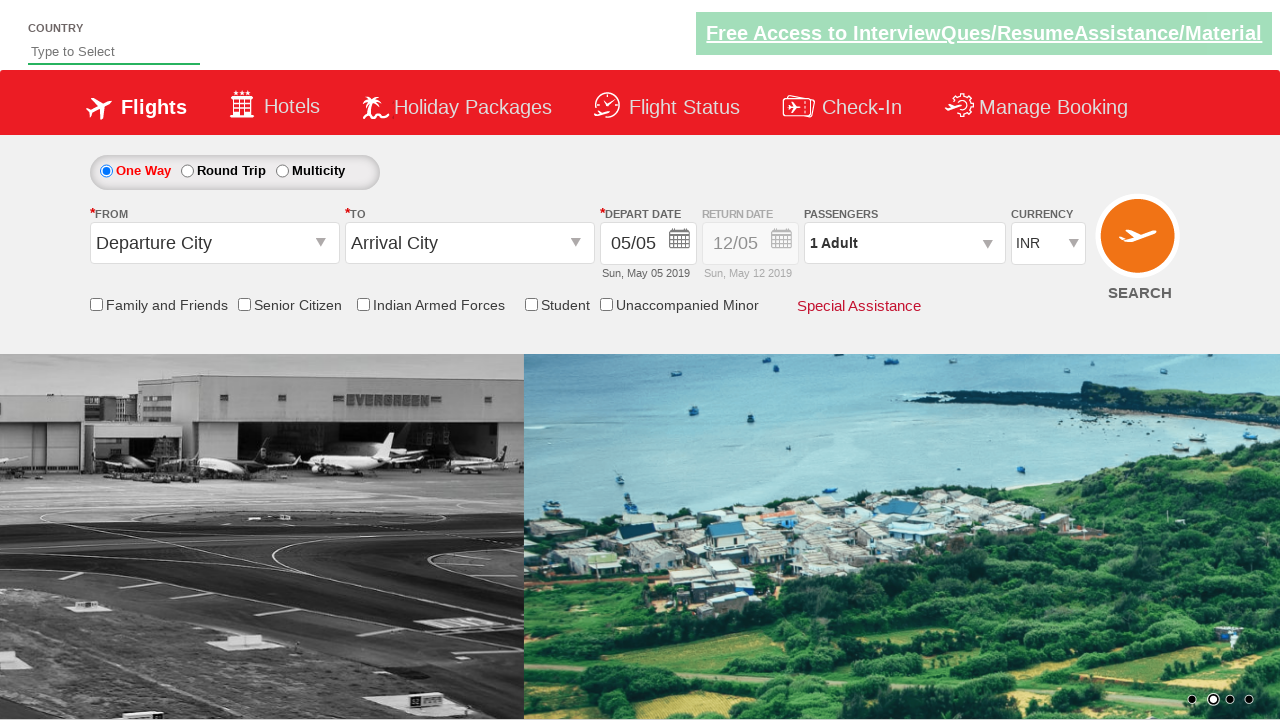

Clicked one-way trip radio button at (106, 171) on input[id='ctl00_mainContent_rbtnl_Trip_0']
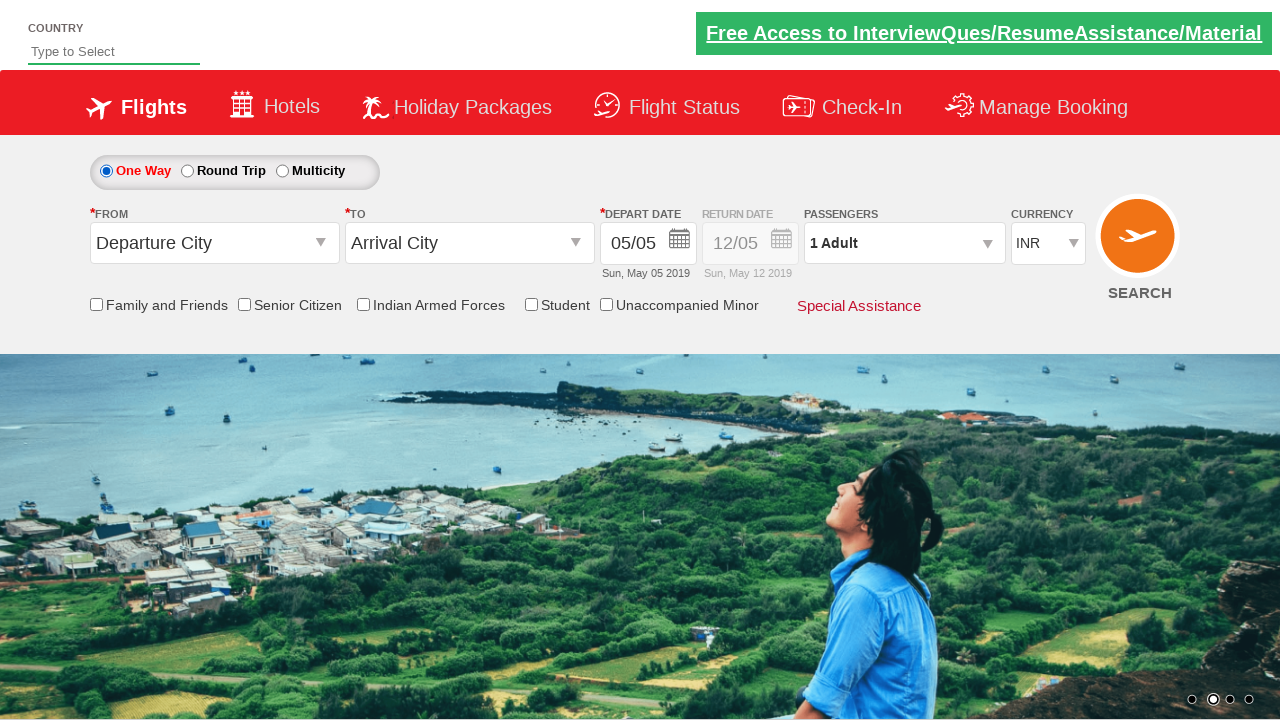

Retrieved style attribute from return date div
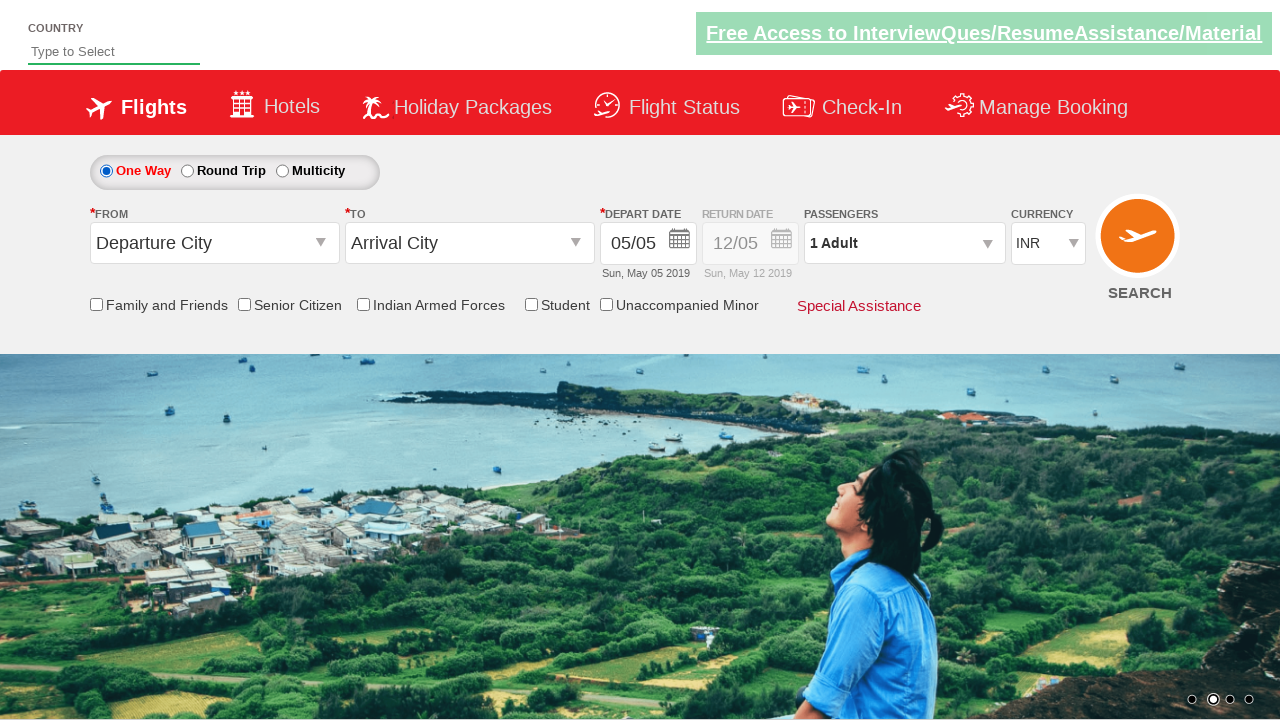

Verified that return date div is disabled with opacity 0.5
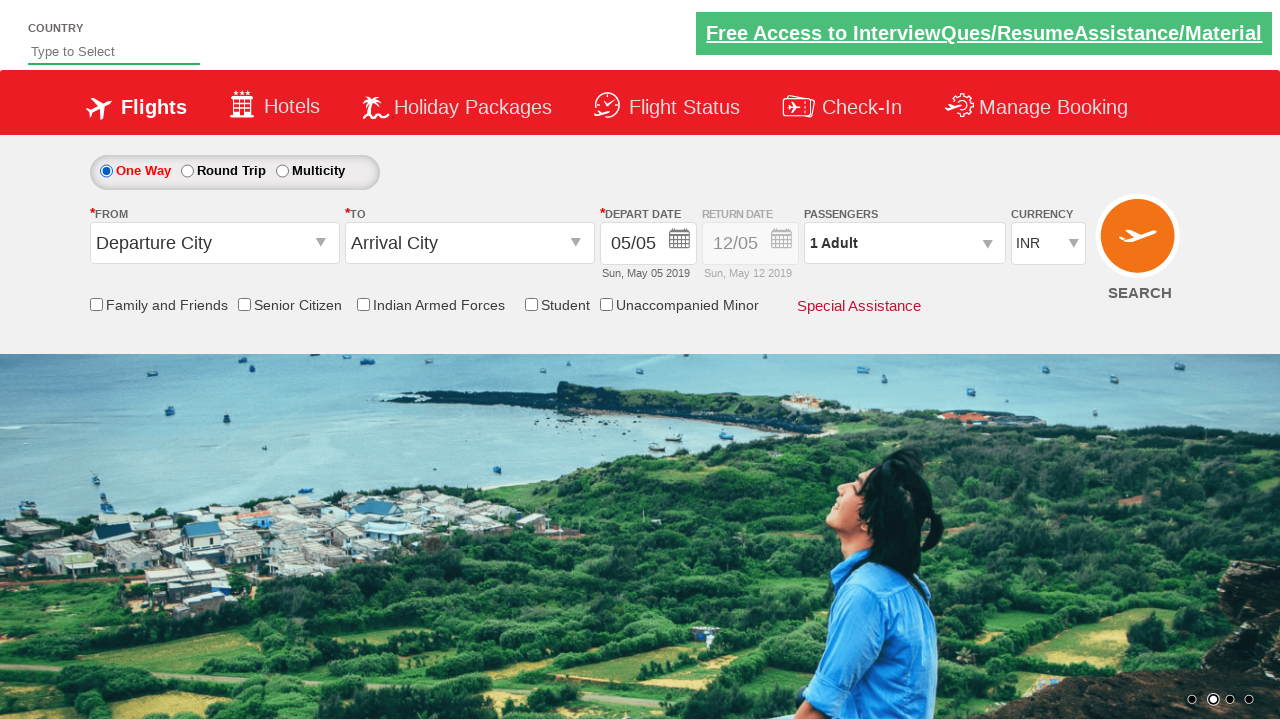

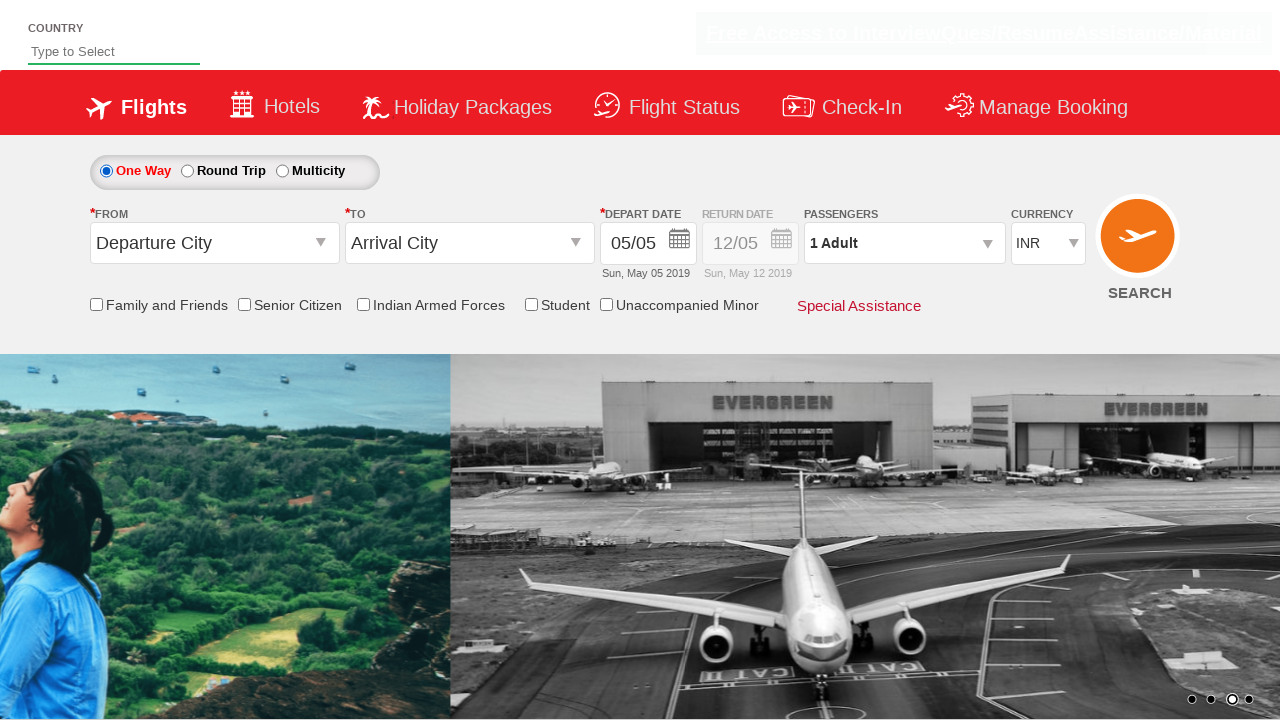